Navigates to a PDF to Word converter page and highlights the file upload button using JavaScript to modify its CSS styling

Starting URL: https://www.ilovepdf.com/pdf_to_word

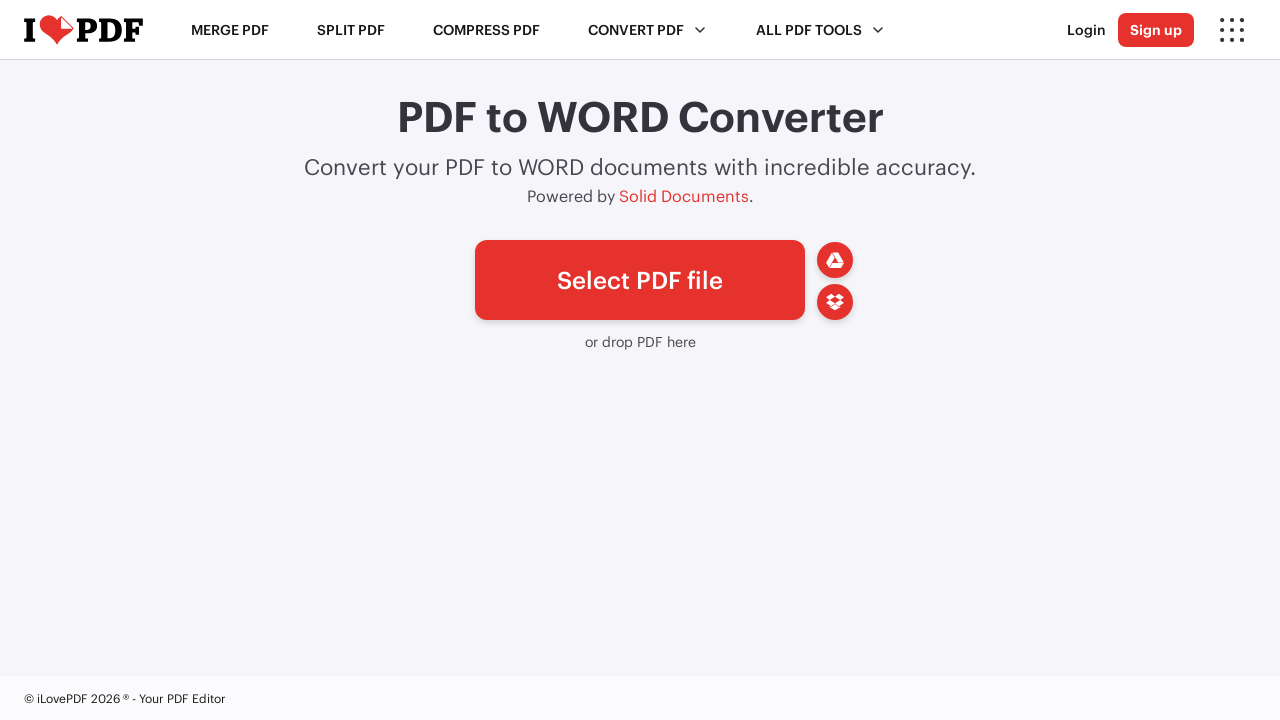

Navigated to PDF to Word converter page
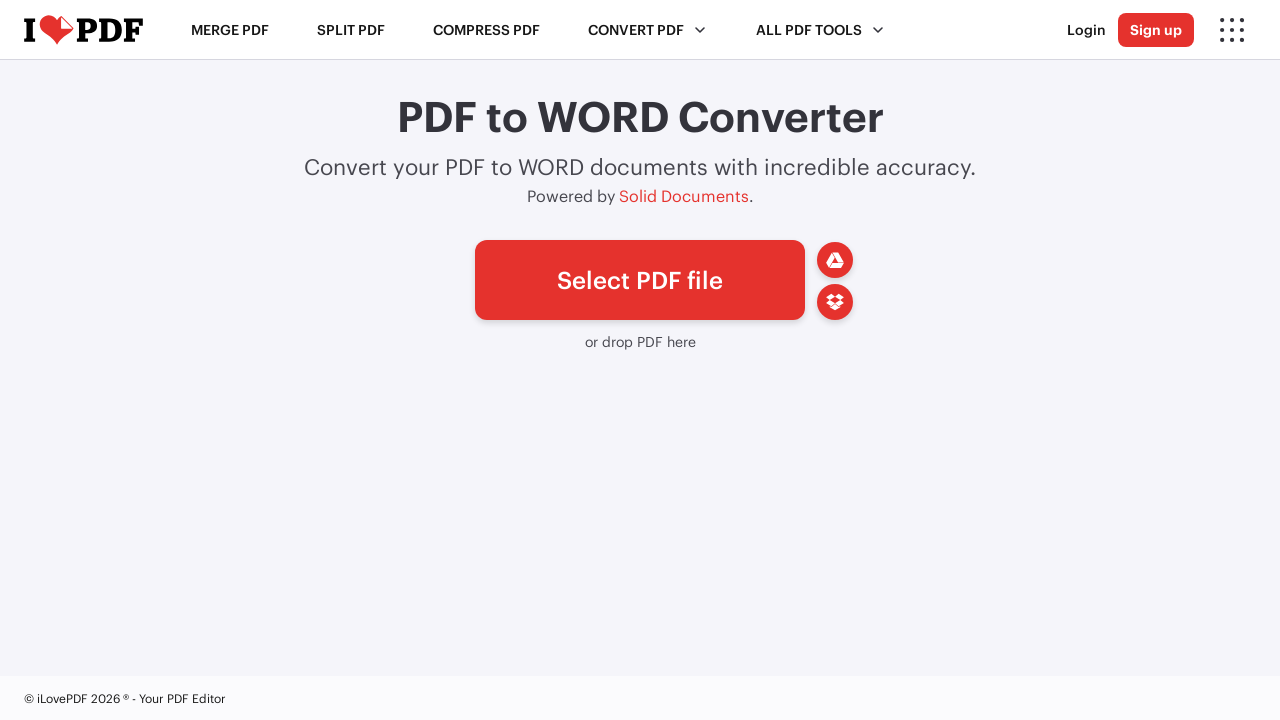

Located the file upload button element
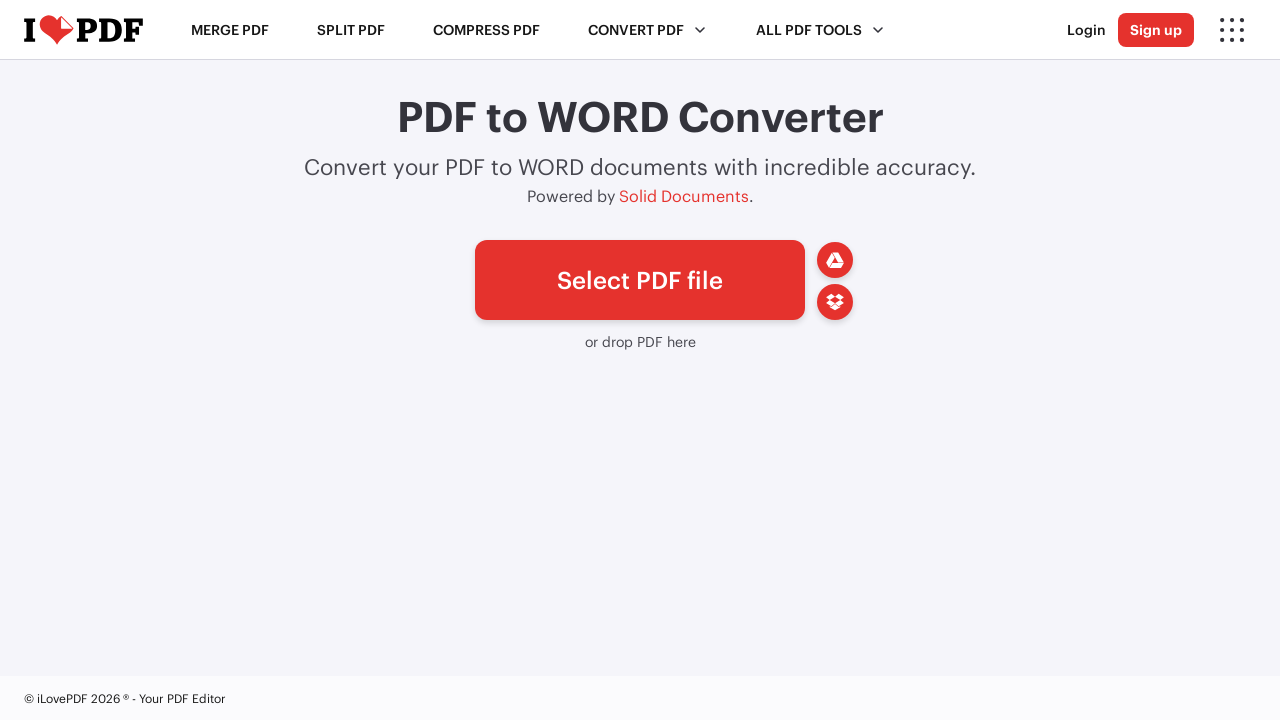

Applied CSS highlighting to the file upload button with black outline
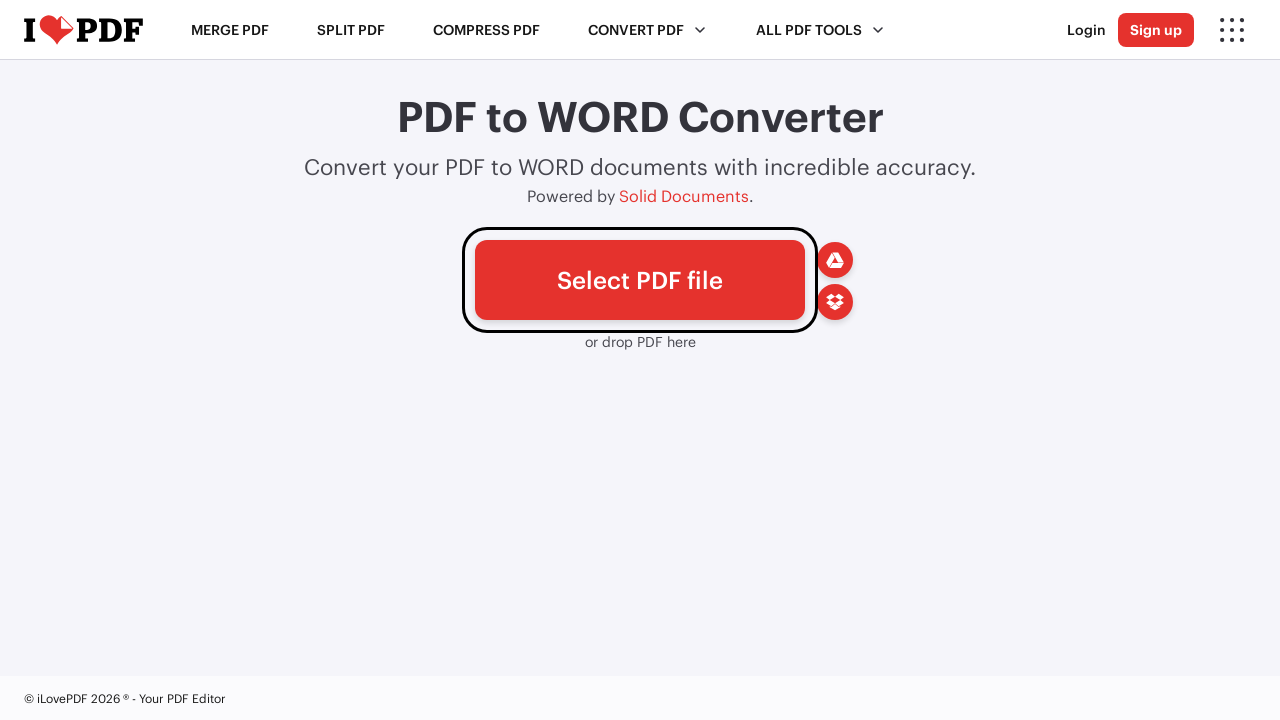

Waited 5 seconds to observe the visual highlighting effect
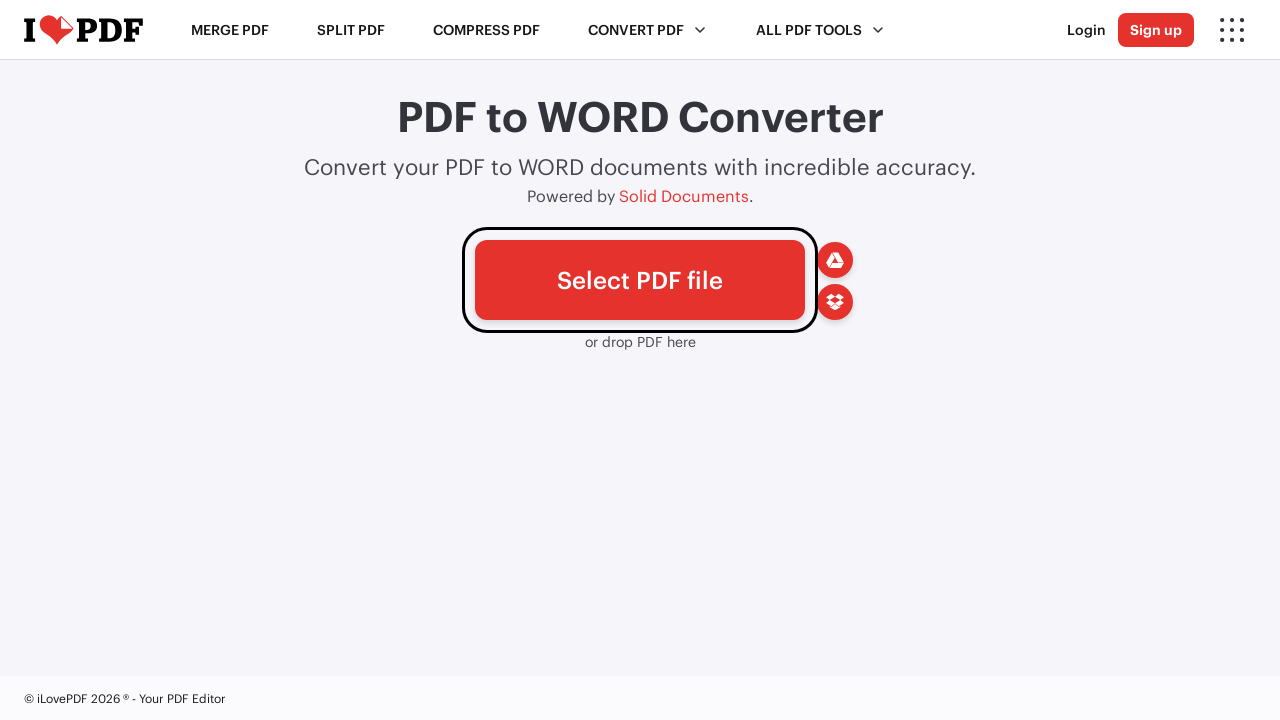

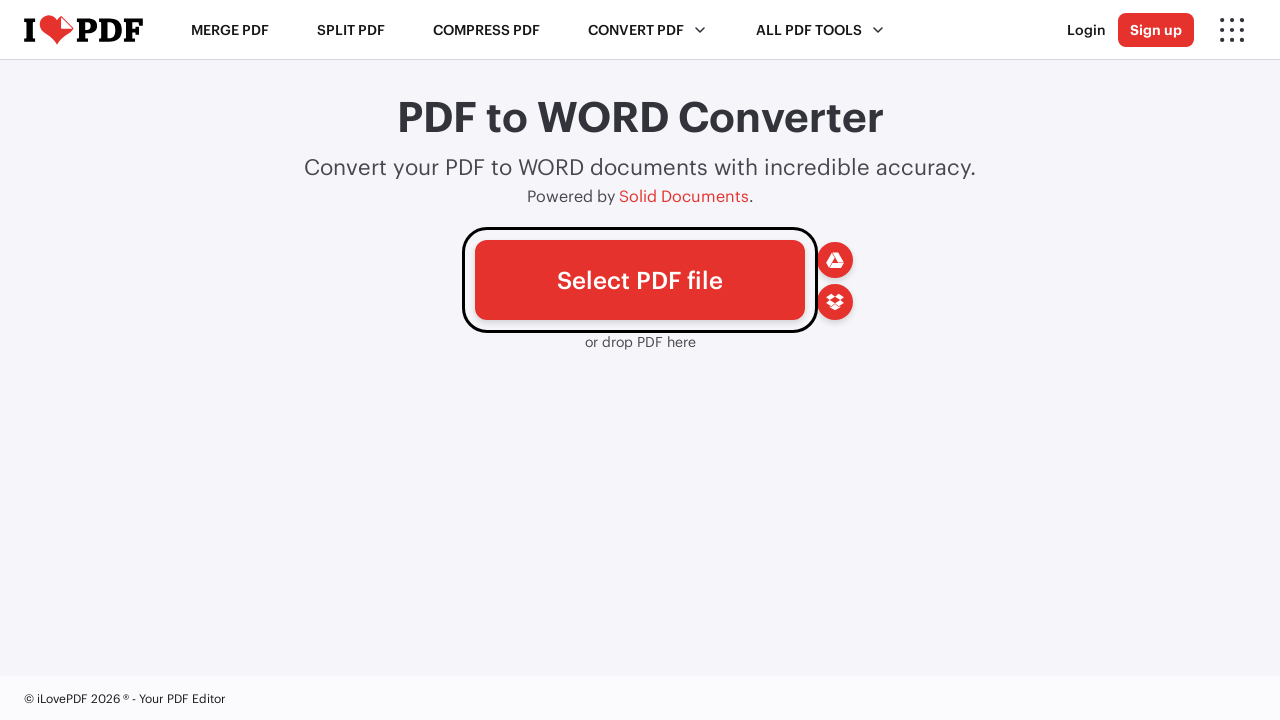